Tests handling of JavaScript dialogs (alert, confirm, and prompt) by clicking buttons that trigger each type and accepting/responding to them

Starting URL: https://the-internet.herokuapp.com/javascript_alerts

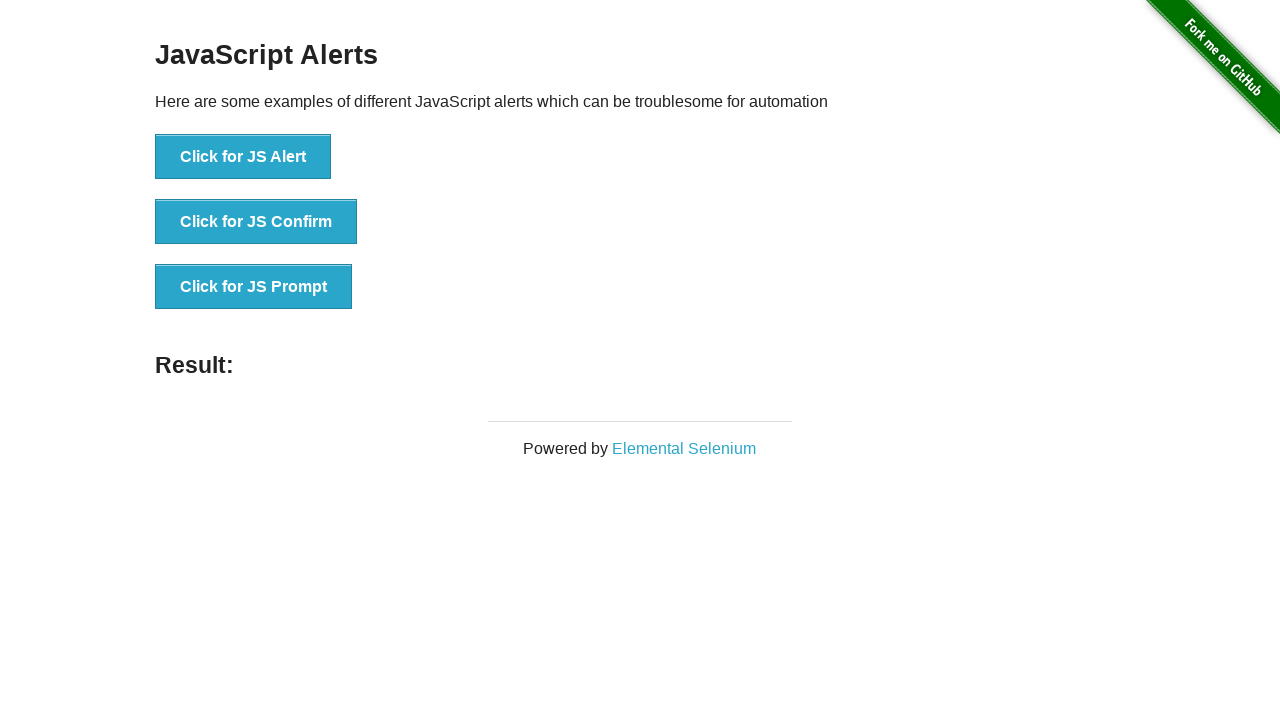

Set up dialog handler and clicked JS Alert button, then accepted the alert at (243, 157) on button:has-text("Click for JS Alert")
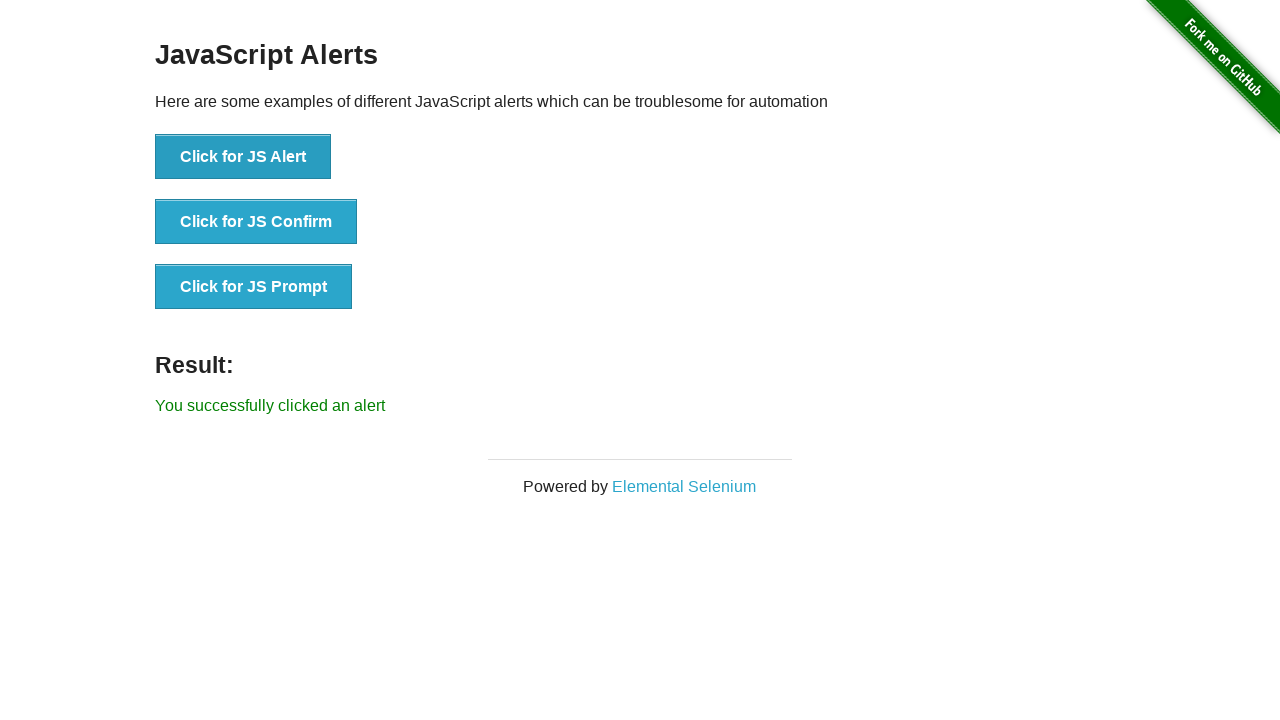

Set up dialog handler and clicked JS Confirm button, then accepted the confirm dialog at (256, 222) on button:has-text("Click for JS Confirm")
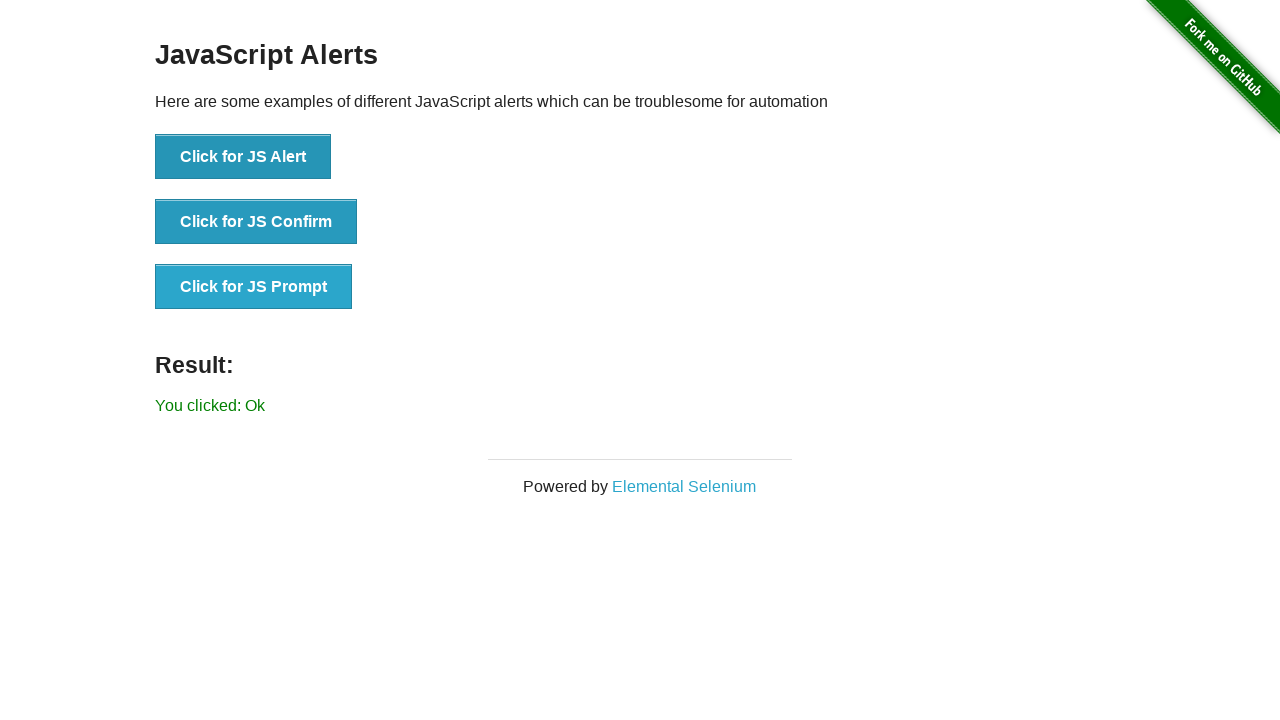

Set up dialog handler and clicked JS Prompt button, then accepted with input 'Playwright' at (254, 287) on button:has-text("Click for JS Prompt")
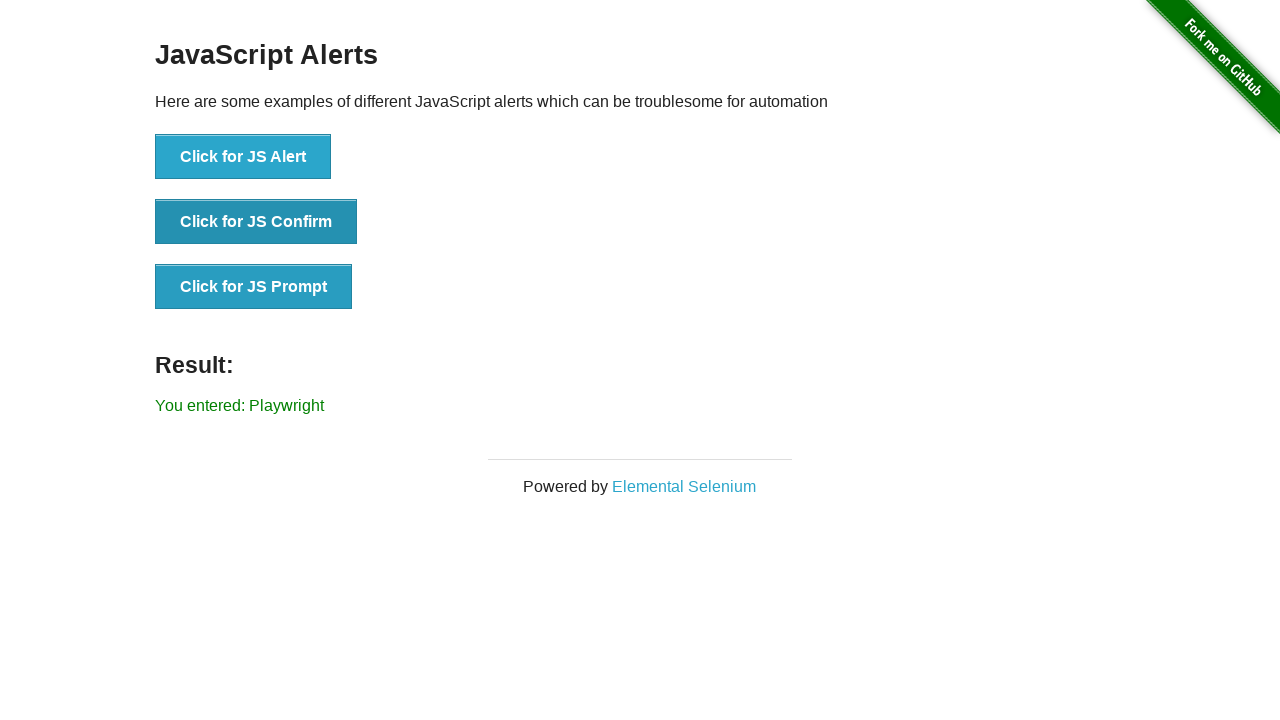

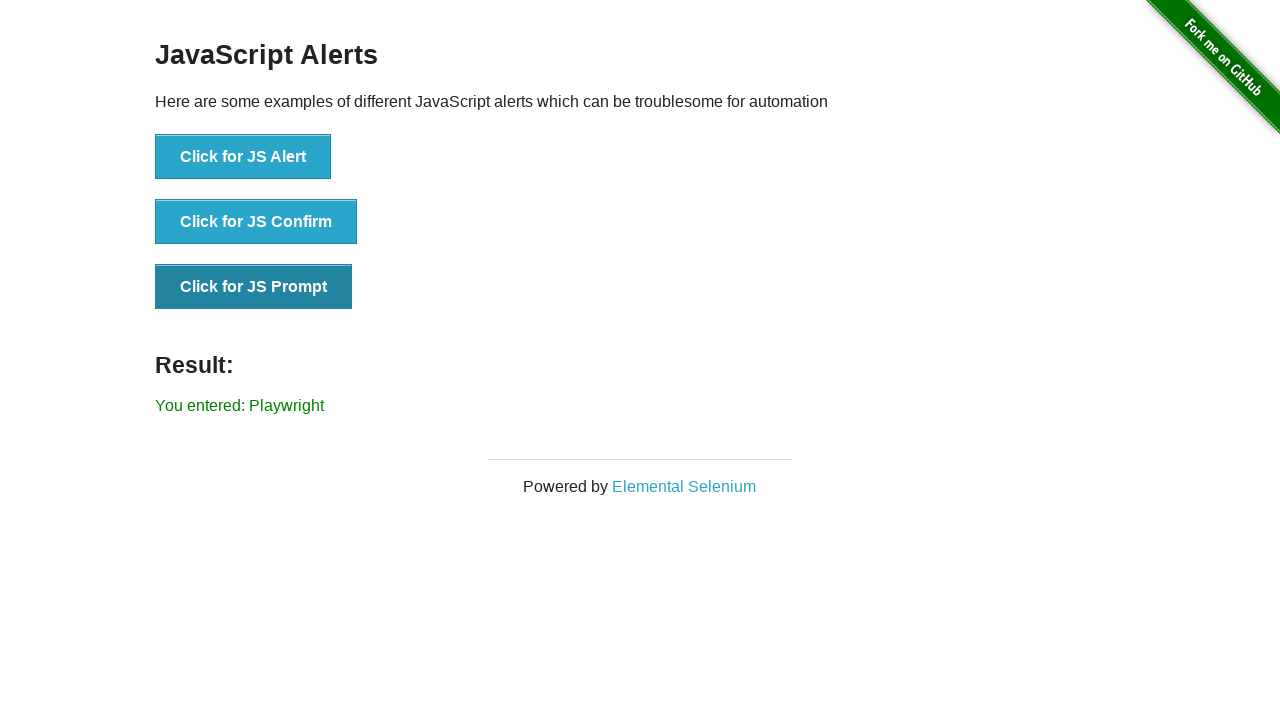